Tests that entered text is trimmed when editing a todo item.

Starting URL: https://demo.playwright.dev/todomvc

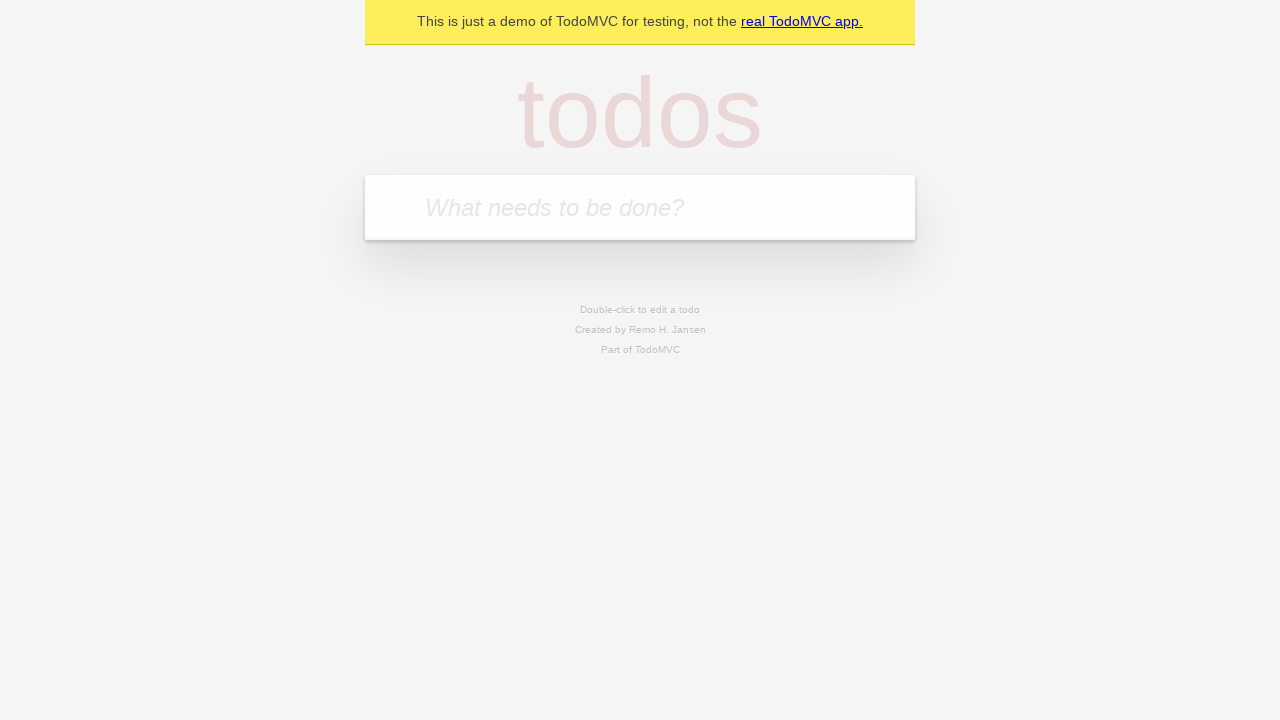

Filled new todo input with 'buy some cheese' on internal:attr=[placeholder="What needs to be done?"i]
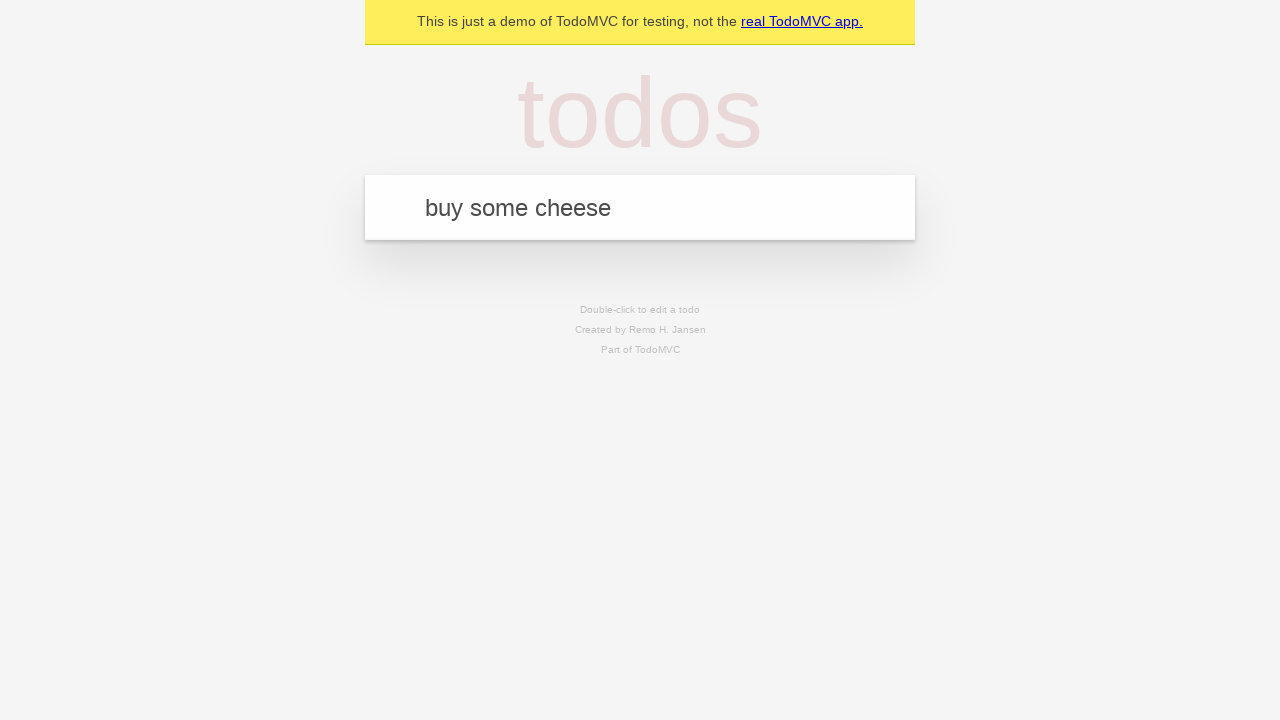

Pressed Enter to create todo 'buy some cheese' on internal:attr=[placeholder="What needs to be done?"i]
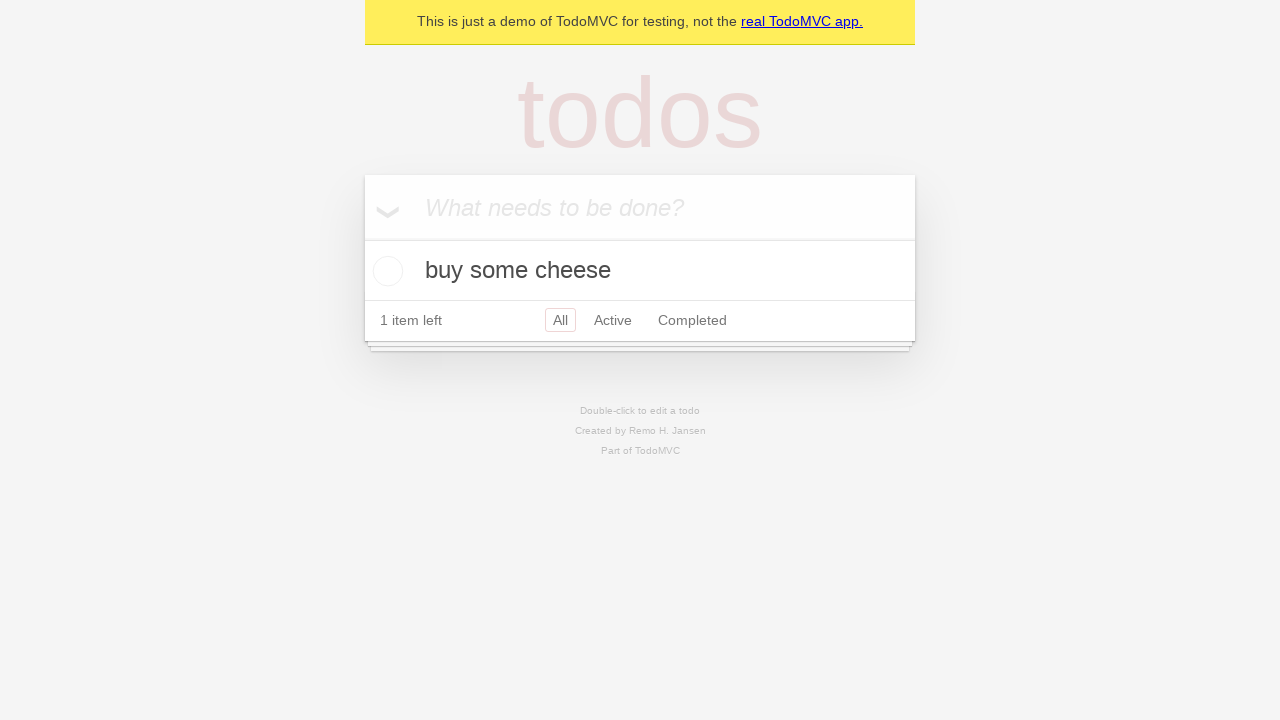

Filled new todo input with 'feed the cat' on internal:attr=[placeholder="What needs to be done?"i]
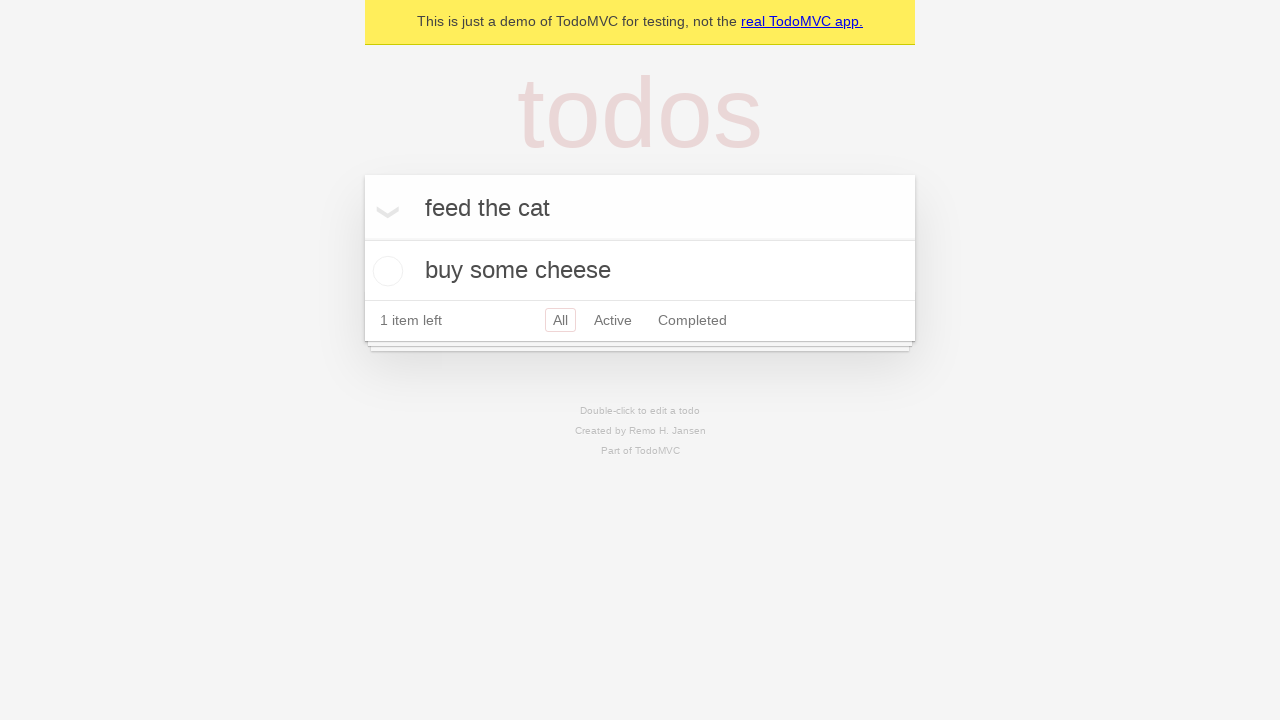

Pressed Enter to create todo 'feed the cat' on internal:attr=[placeholder="What needs to be done?"i]
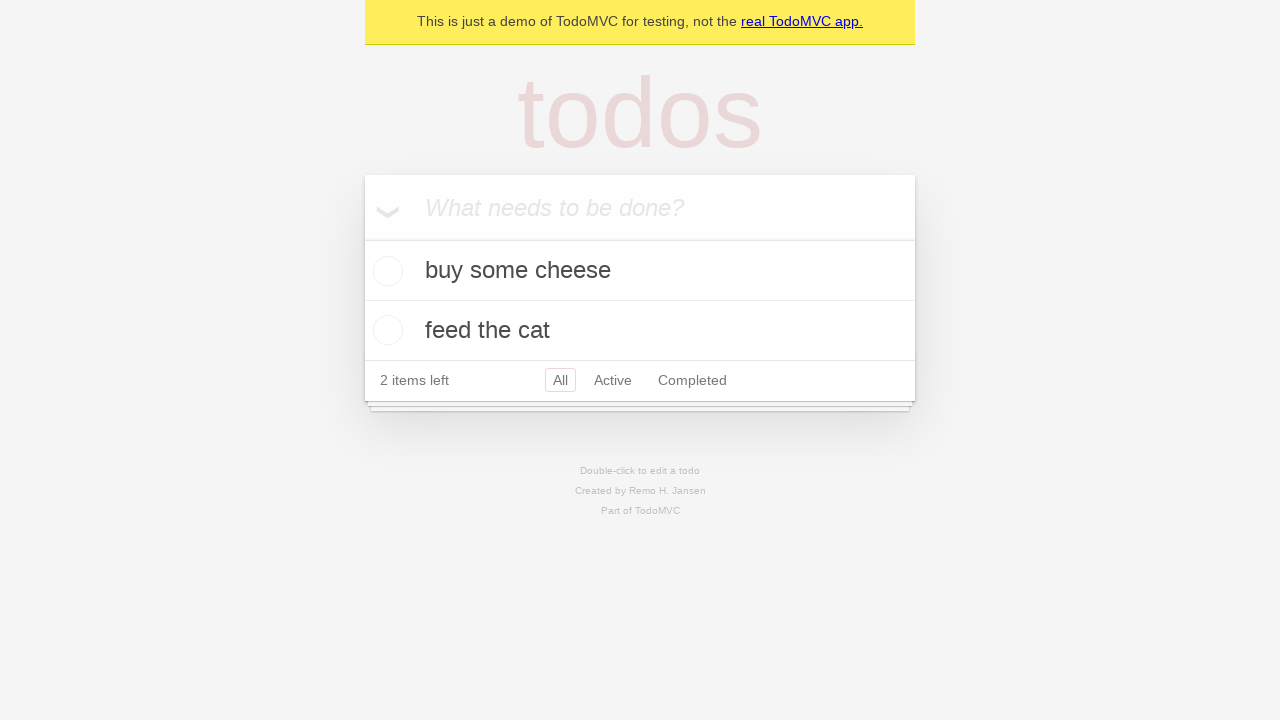

Filled new todo input with 'book a doctors appointment' on internal:attr=[placeholder="What needs to be done?"i]
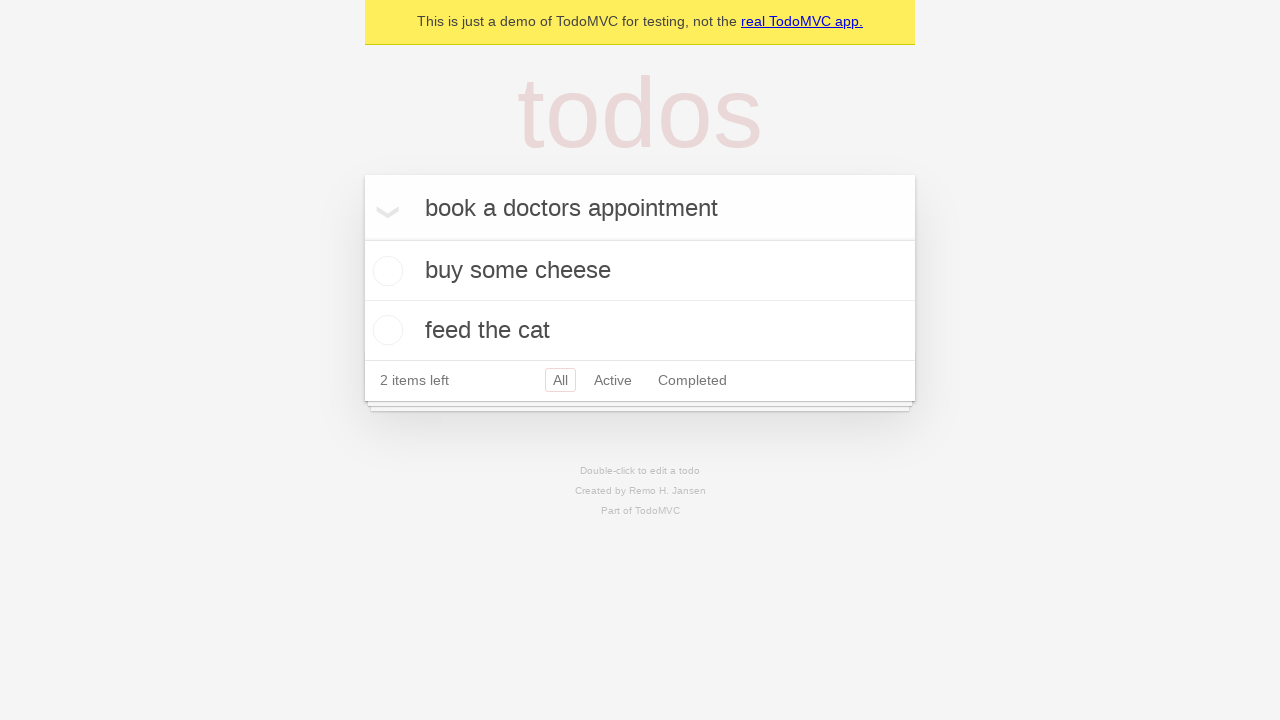

Pressed Enter to create todo 'book a doctors appointment' on internal:attr=[placeholder="What needs to be done?"i]
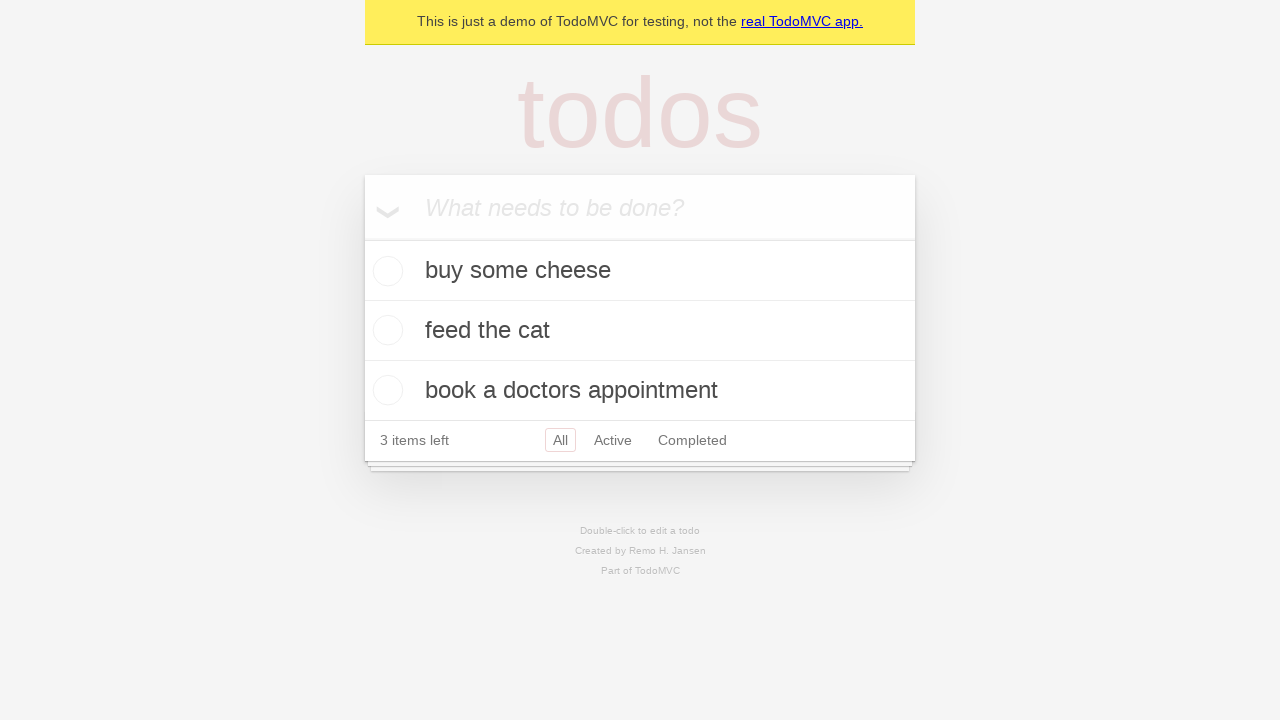

Double-clicked second todo item to enter edit mode at (640, 331) on internal:testid=[data-testid="todo-item"s] >> nth=1
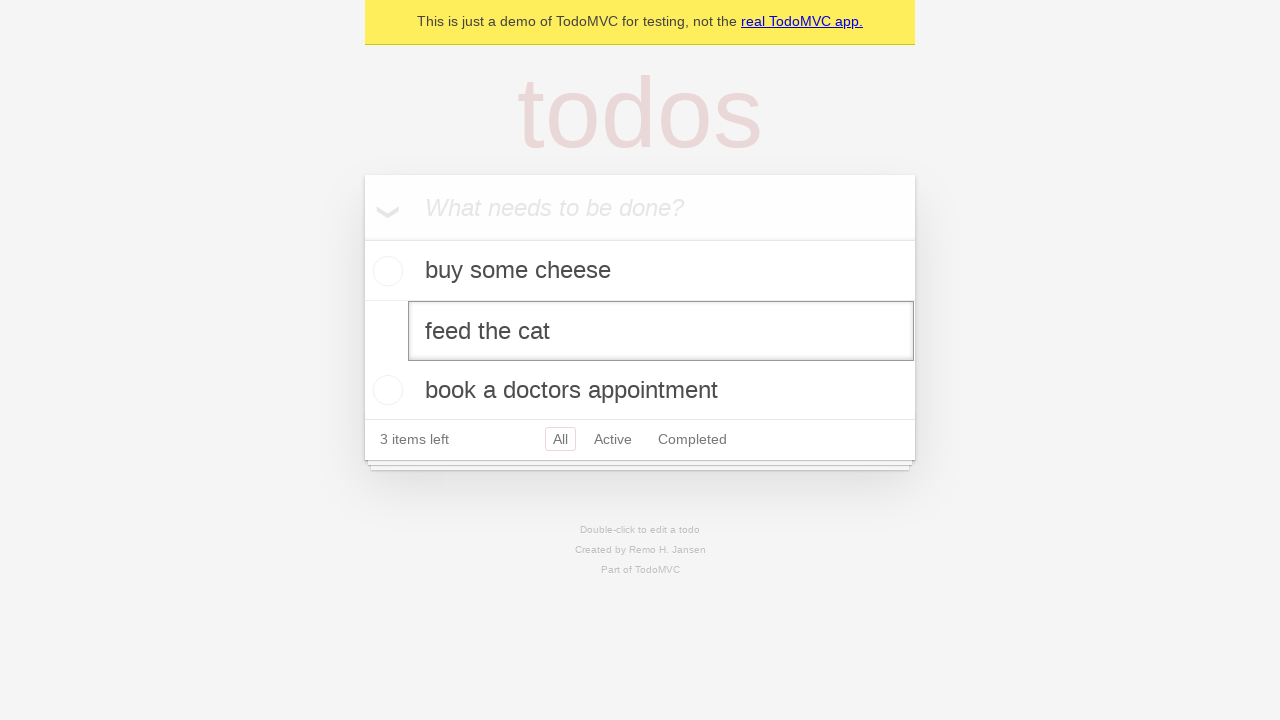

Filled edit field with text containing leading and trailing whitespace on internal:testid=[data-testid="todo-item"s] >> nth=1 >> internal:role=textbox[nam
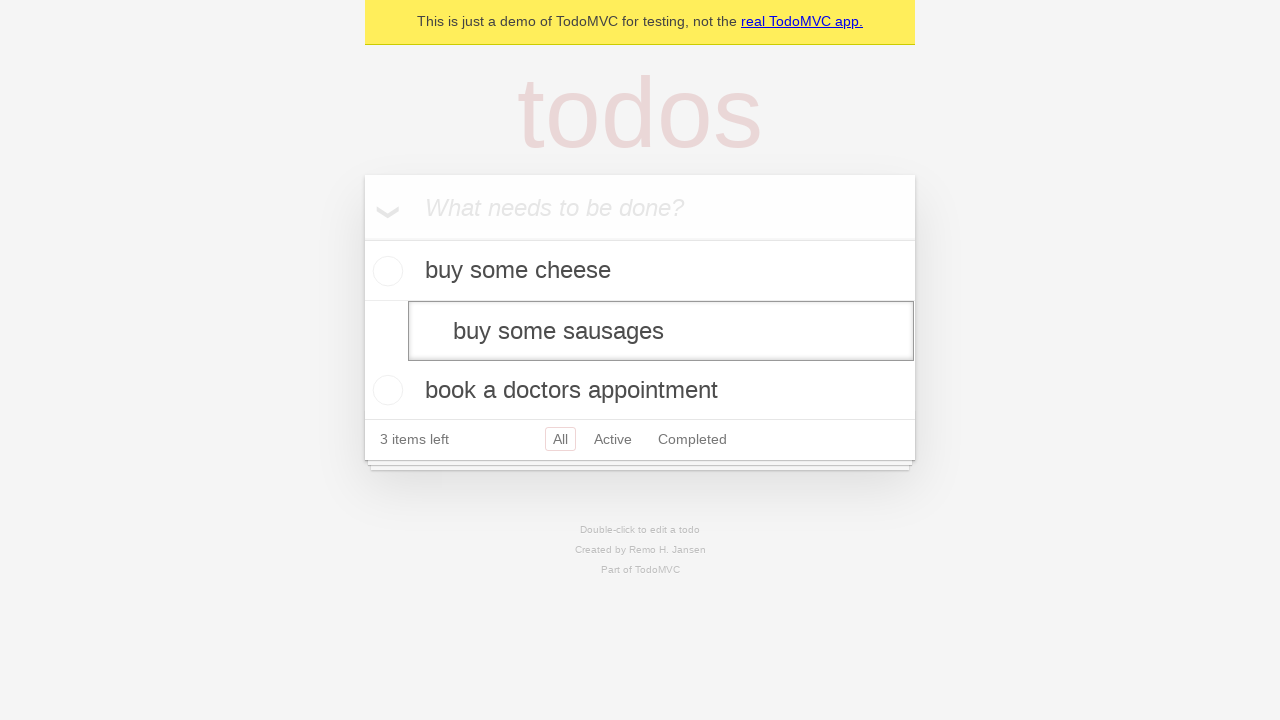

Pressed Enter to save edited todo, text should be trimmed on internal:testid=[data-testid="todo-item"s] >> nth=1 >> internal:role=textbox[nam
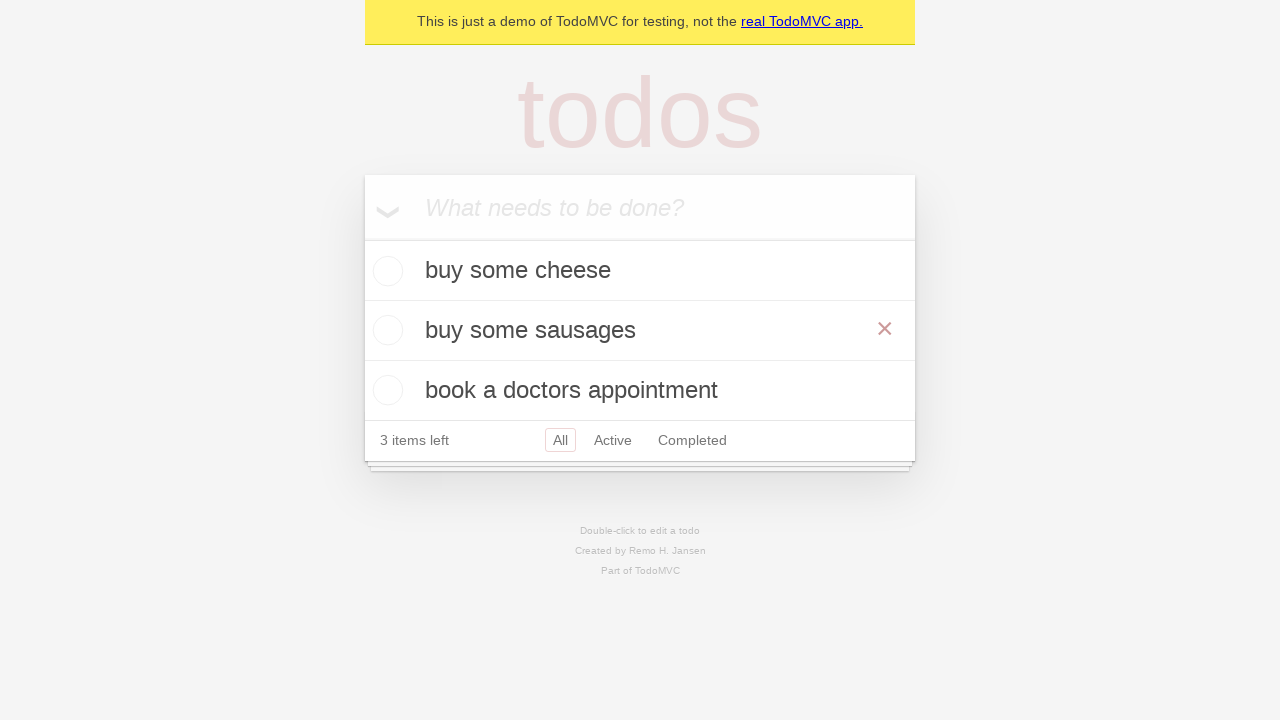

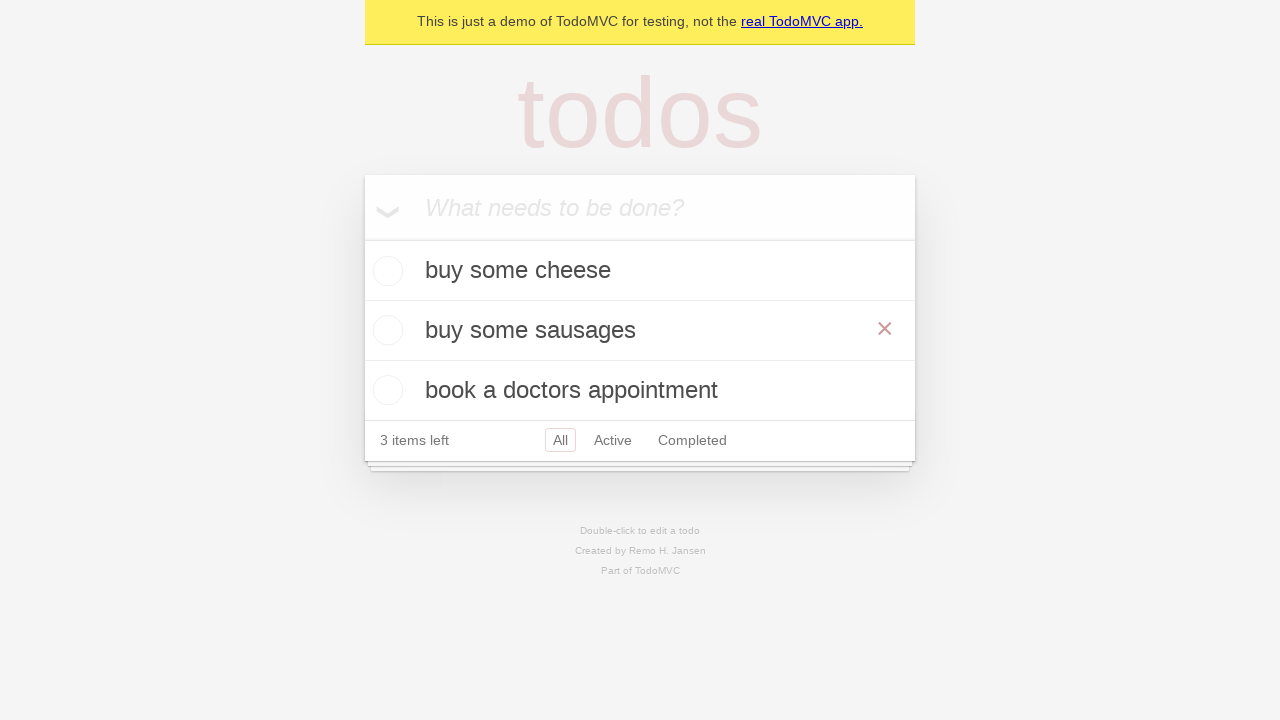